Tests a multi-step form by clicking a calculated link text, then filling out a form with first name, last name, city, and country fields before submitting

Starting URL: http://suninjuly.github.io/find_link_text

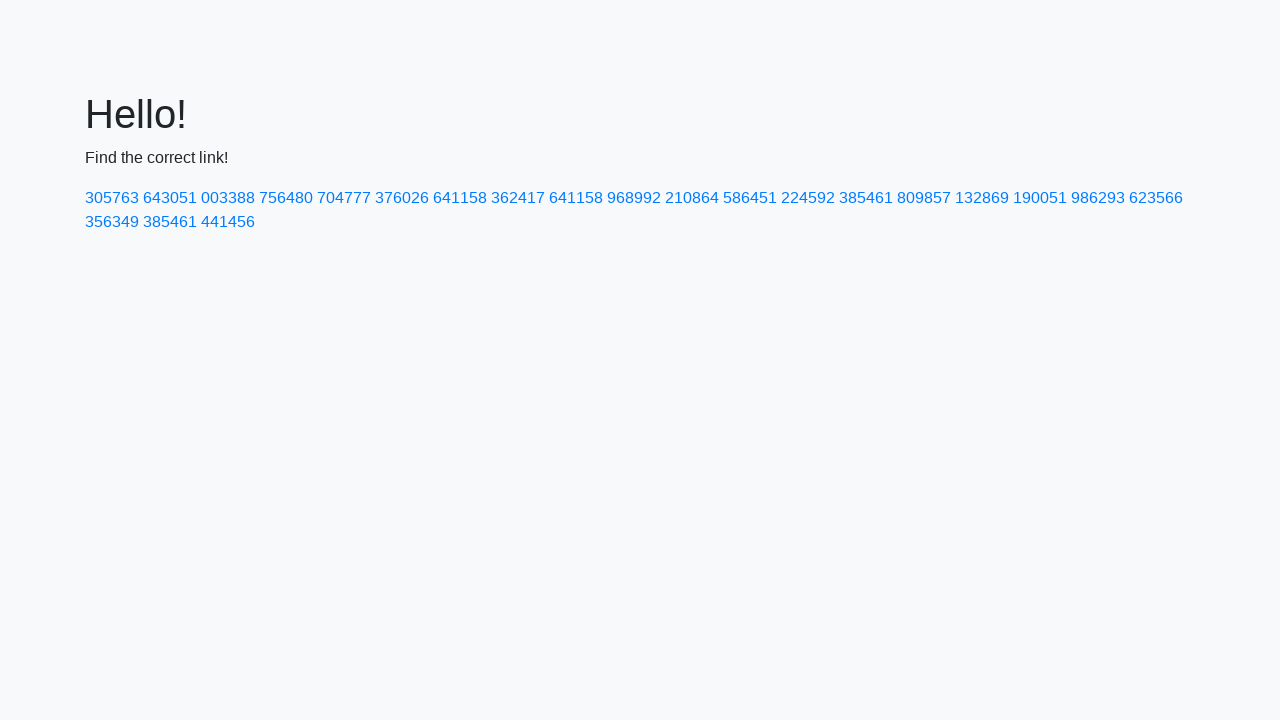

Clicked hyperlink with calculated text '224592' at (808, 198) on a:text('224592')
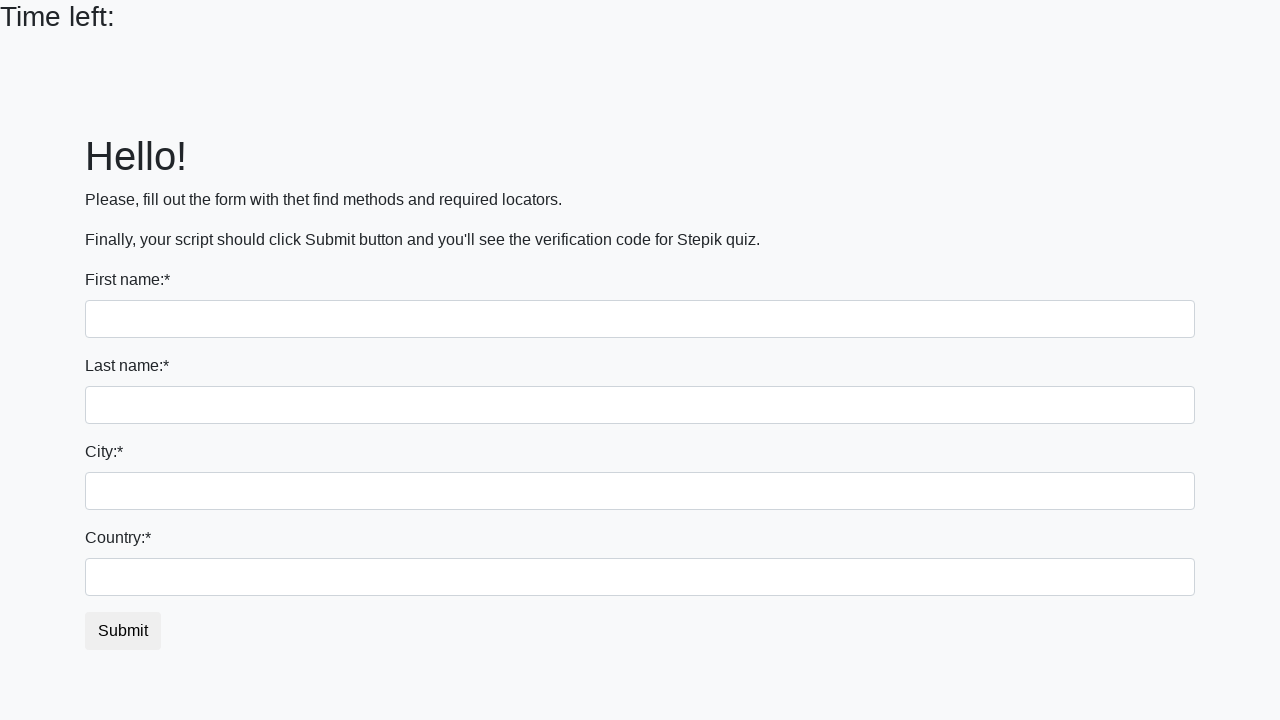

Filled first name field with 'Oleg' on input
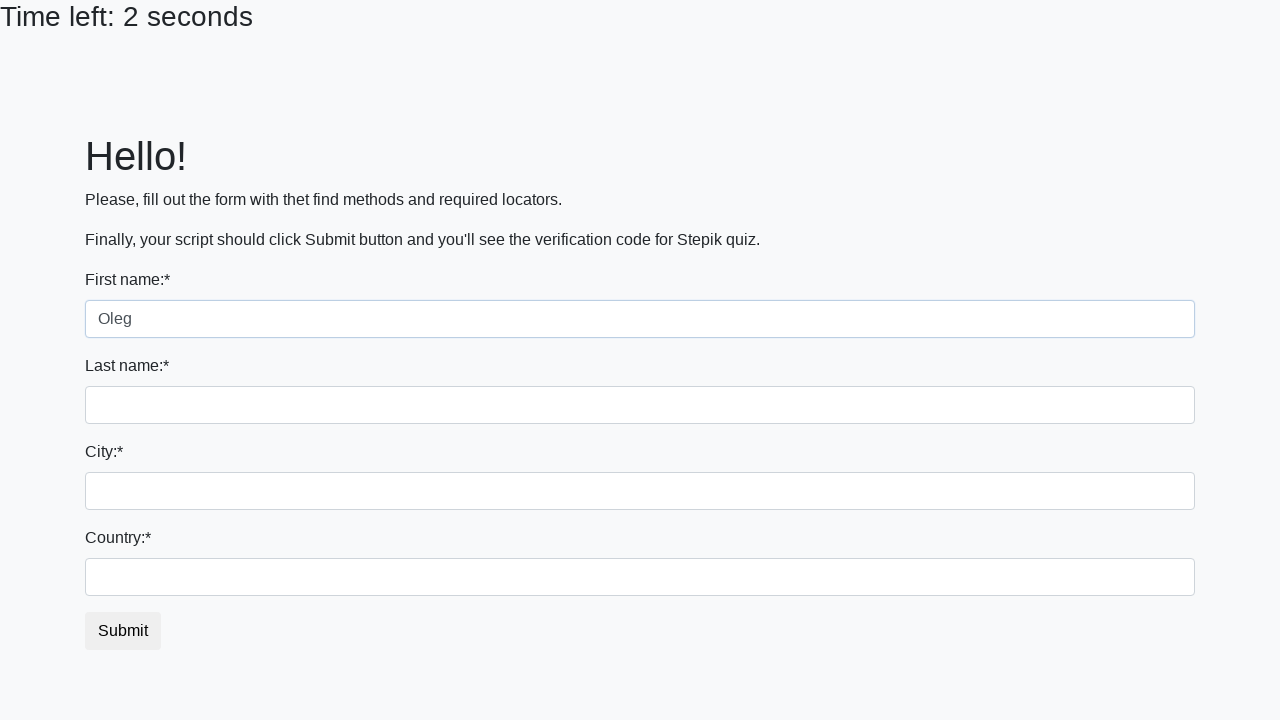

Filled last name field with 'Ivanov' on input[name='last_name']
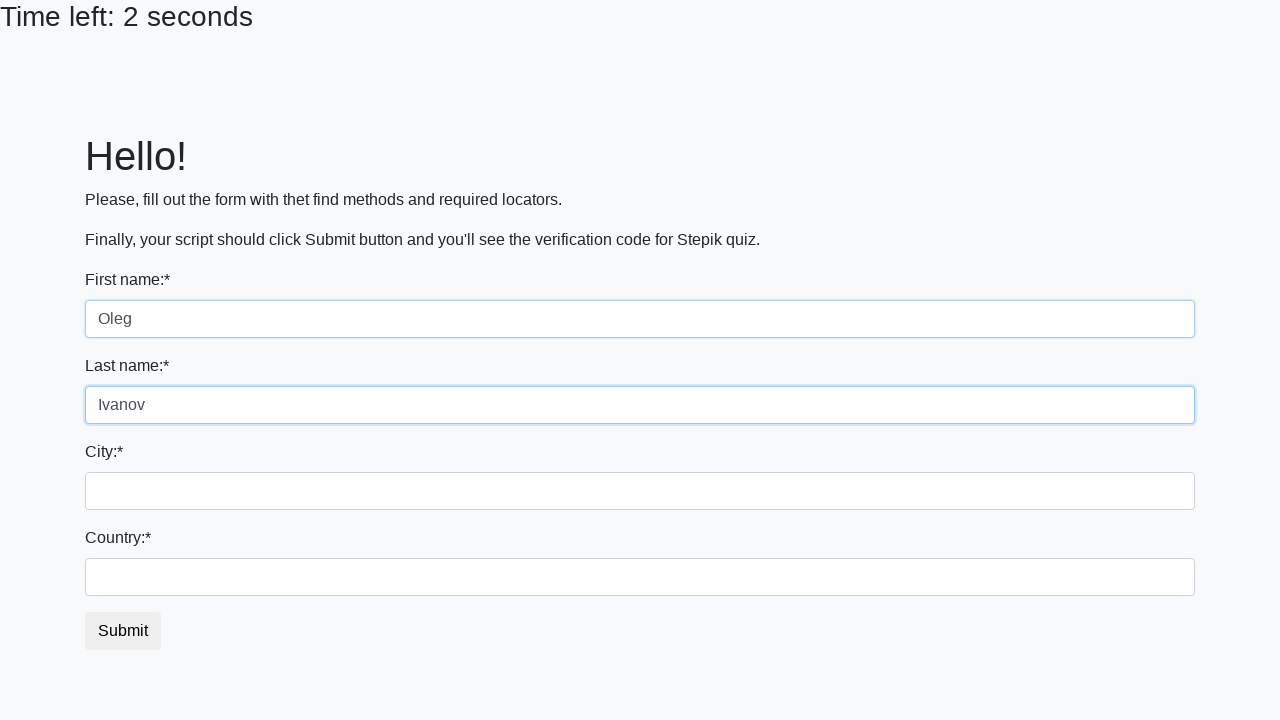

Filled city field with 'Tomsk' on .city
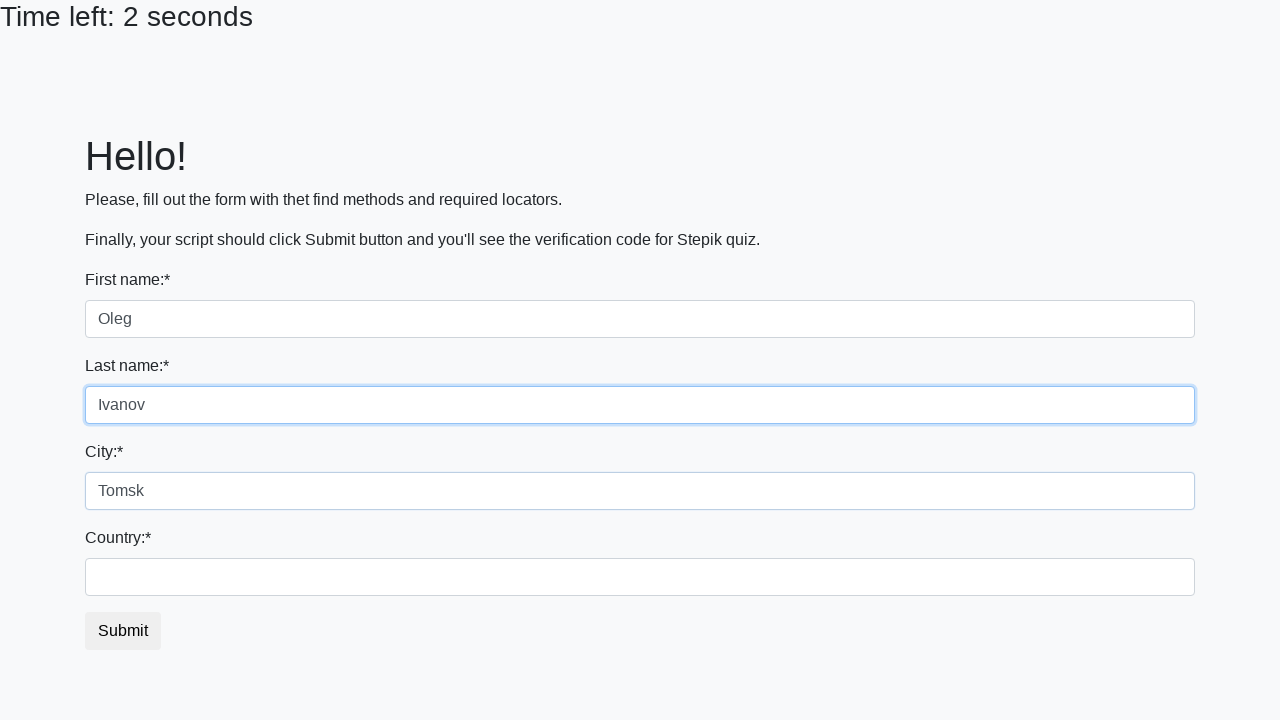

Filled country field with 'Russia' on #country
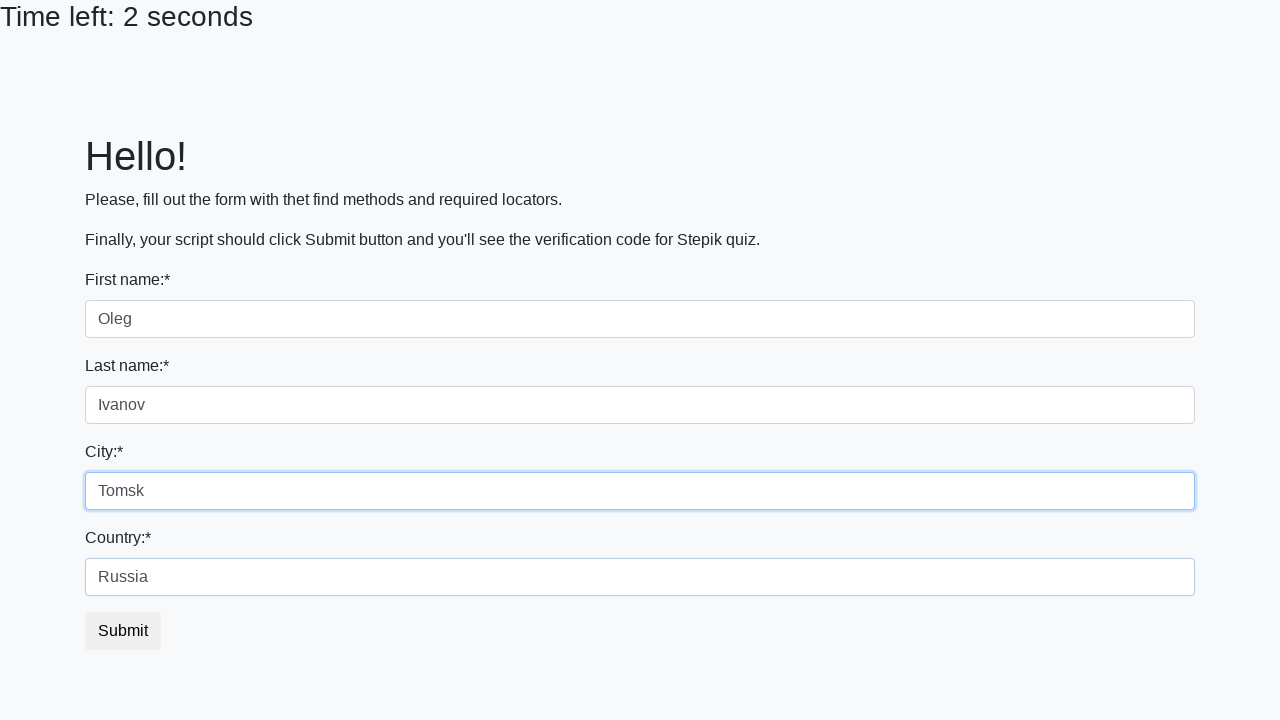

Clicked submit button to complete form at (123, 631) on button.btn
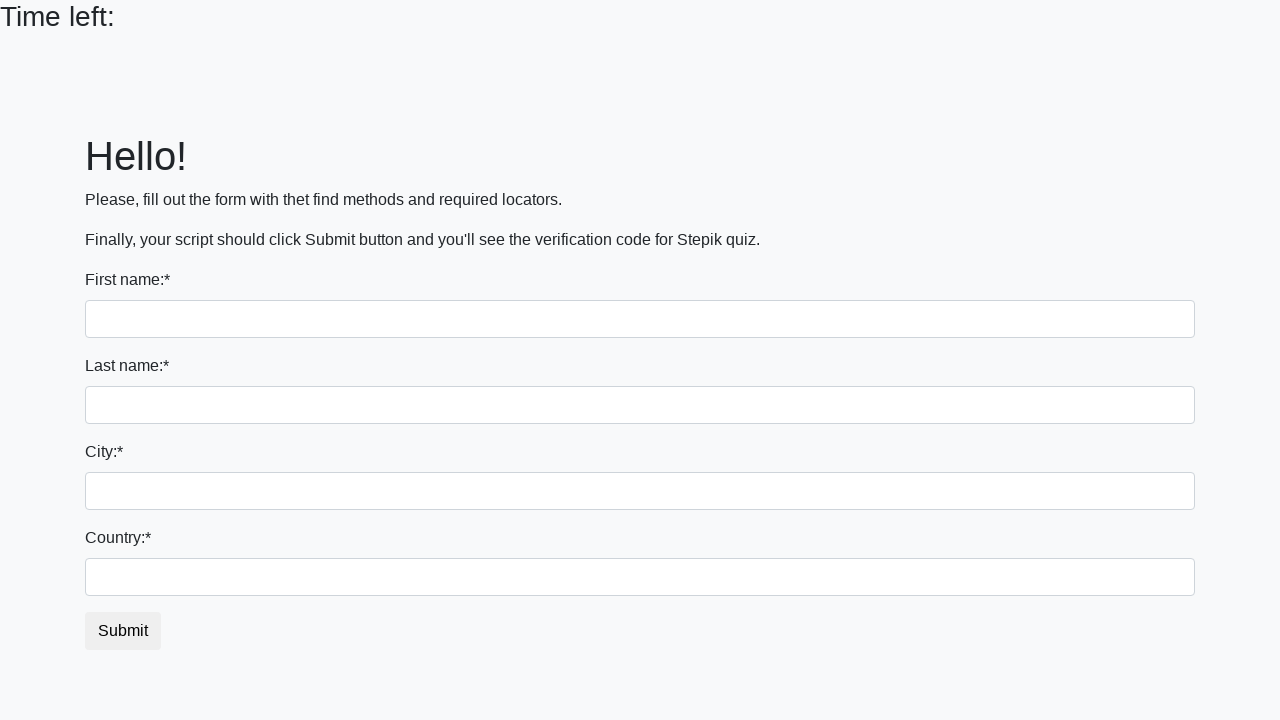

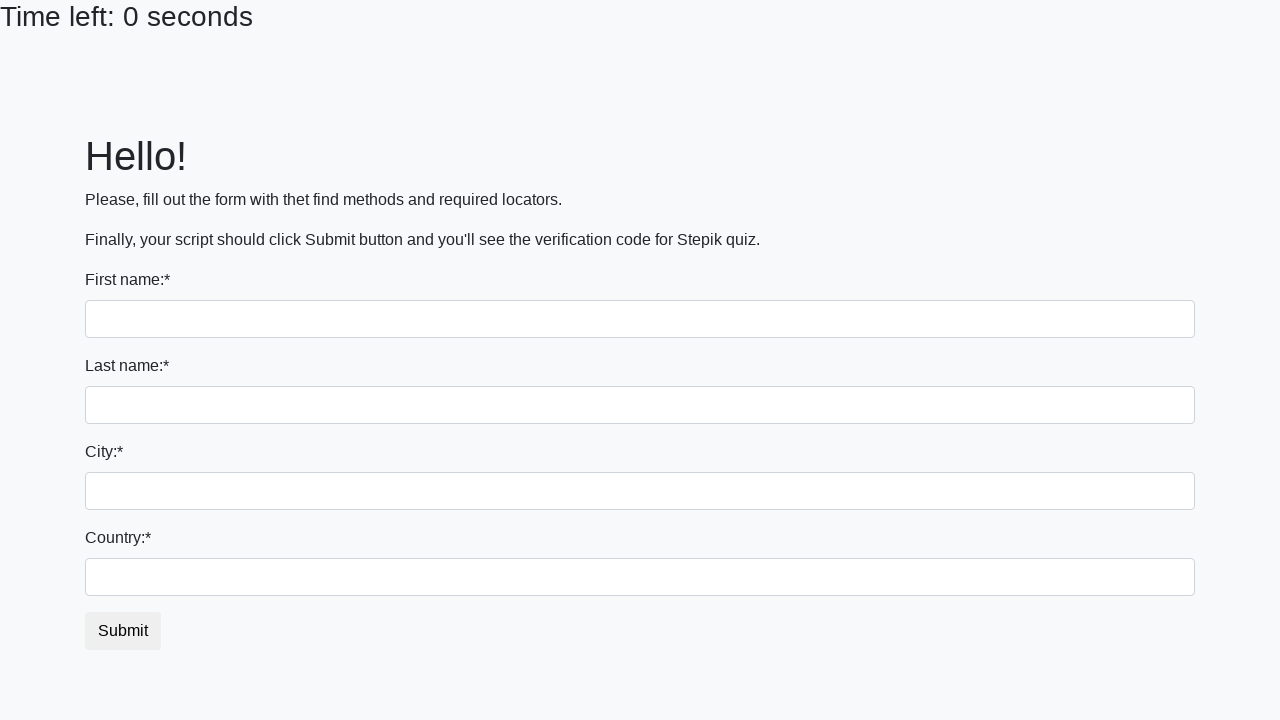